Tests clicking a JS Prompt button and dismissing the prompt by clicking Cancel, then verifies the result message shows null

Starting URL: https://the-internet.herokuapp.com/javascript_alerts

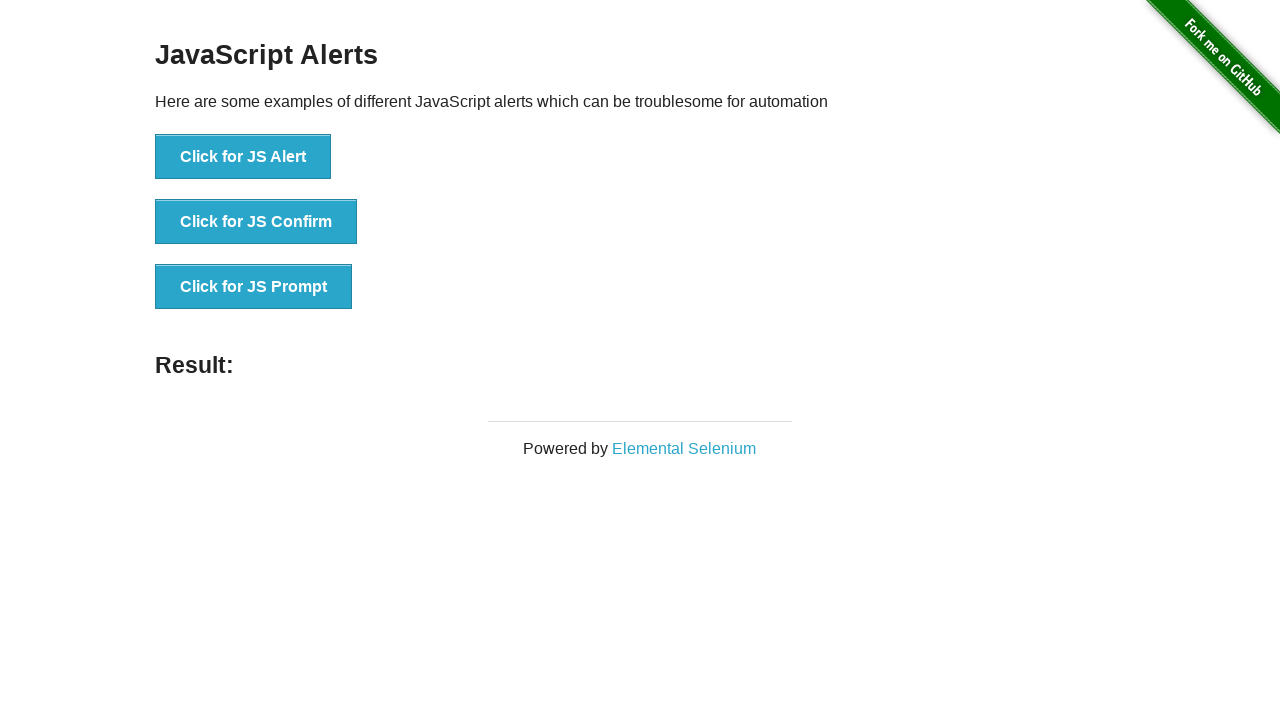

Set up dialog handler to dismiss prompts by clicking Cancel
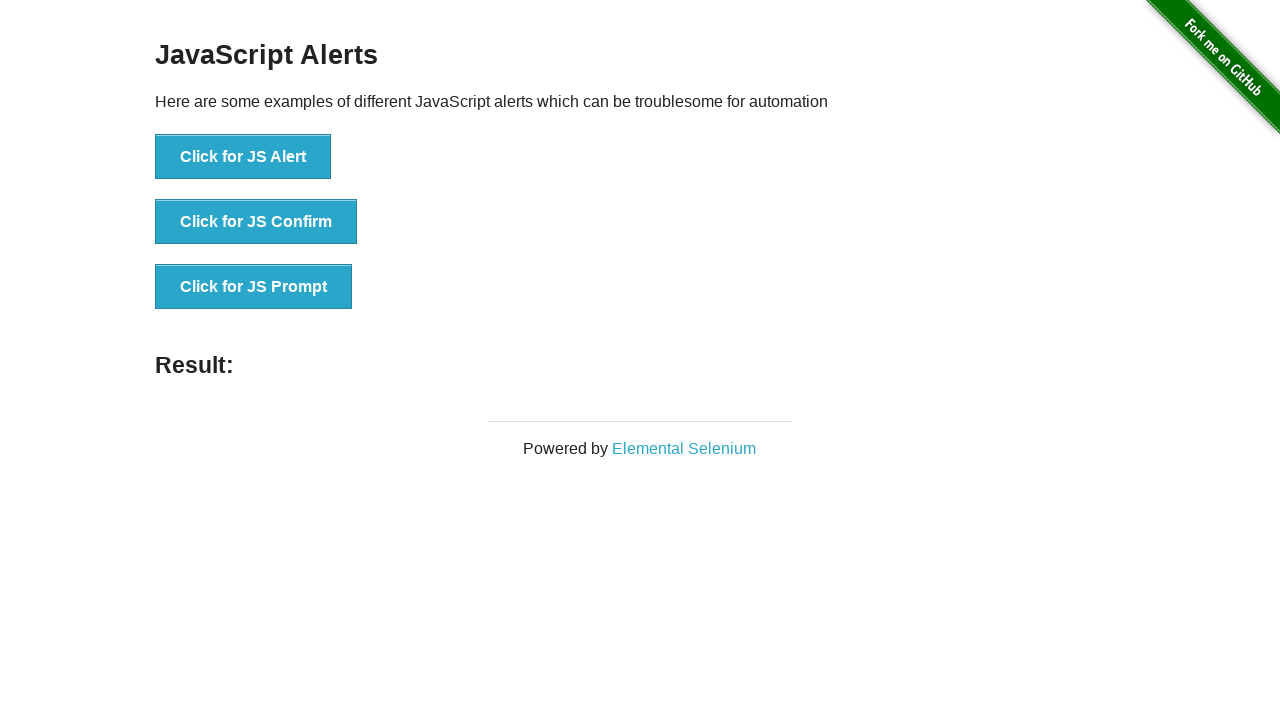

Clicked the JS Prompt button at (254, 287) on button[onclick='jsPrompt()']
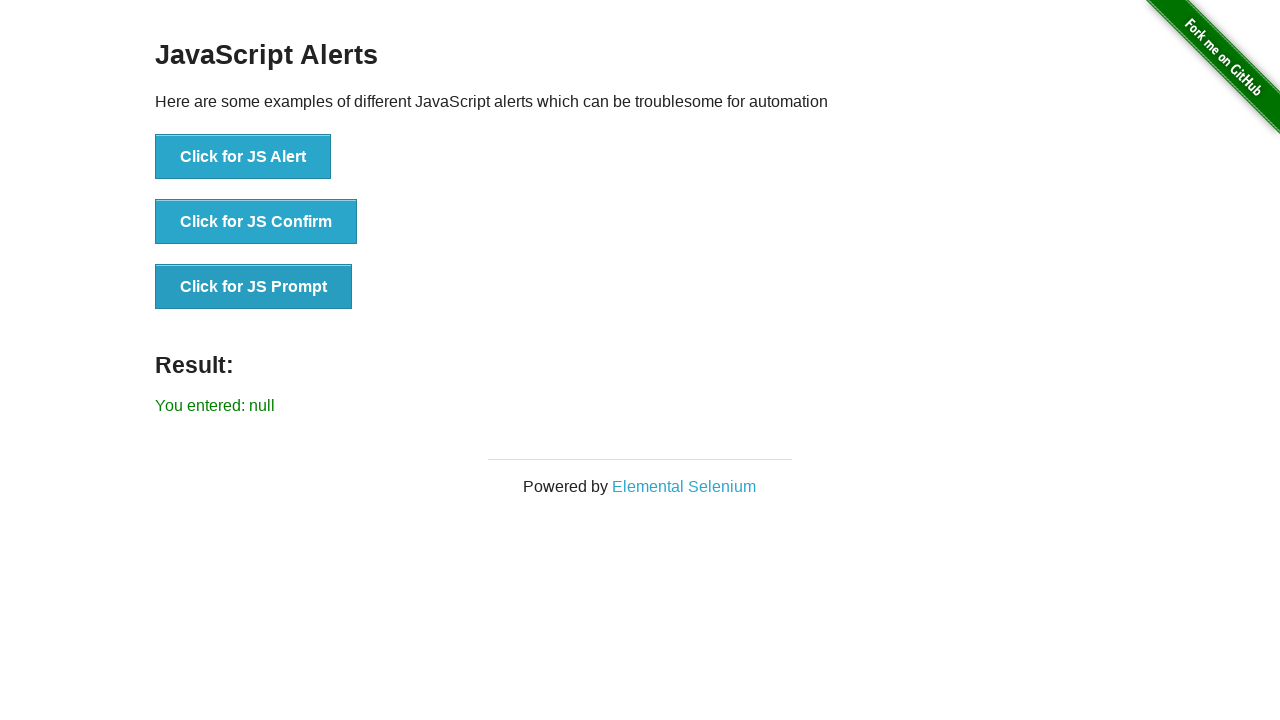

Result message element loaded after dismissing the prompt
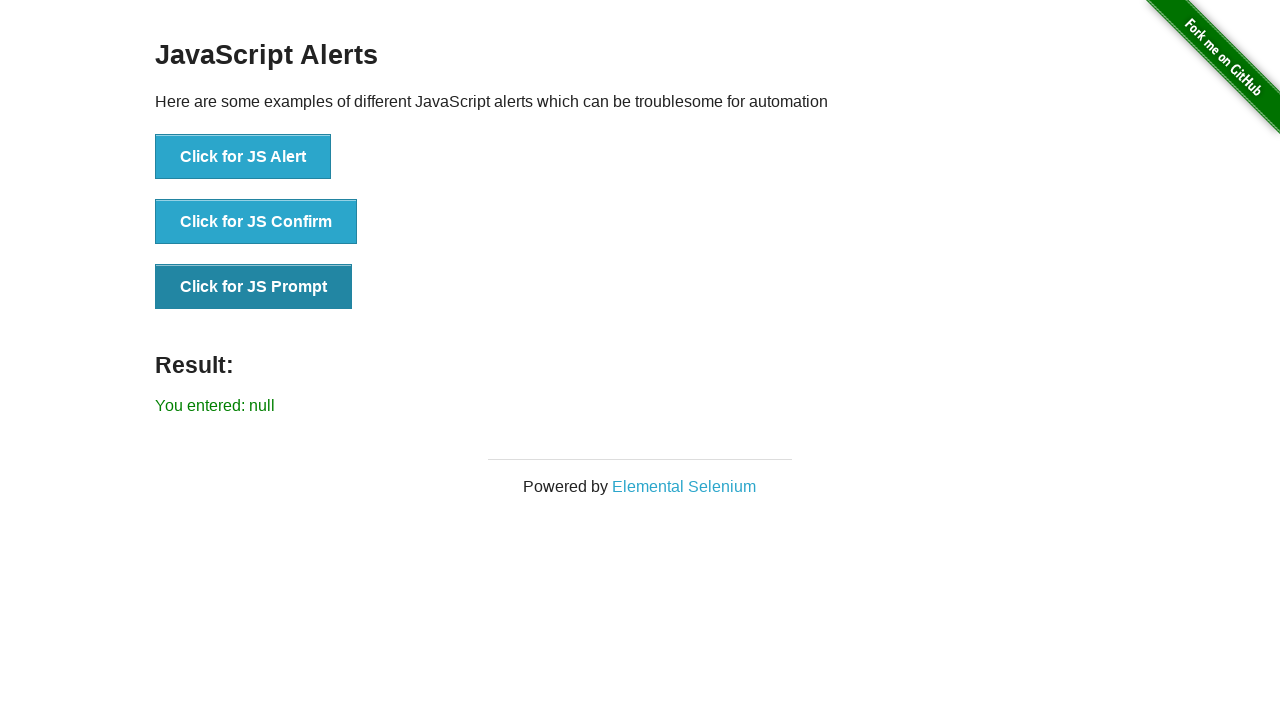

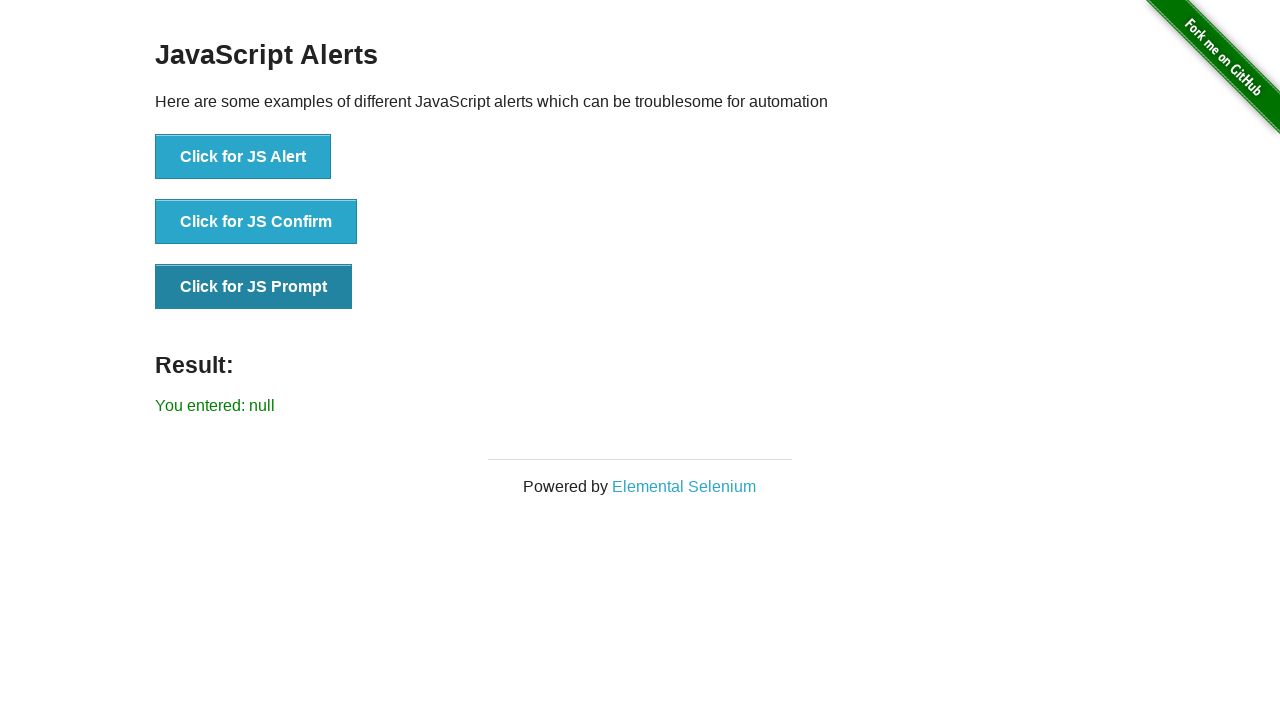